Navigates to a dummy ticket website page and waits for the page to load with maximized window

Starting URL: https://www.dummyticket.com/dummy-ticket-for-visa-application/

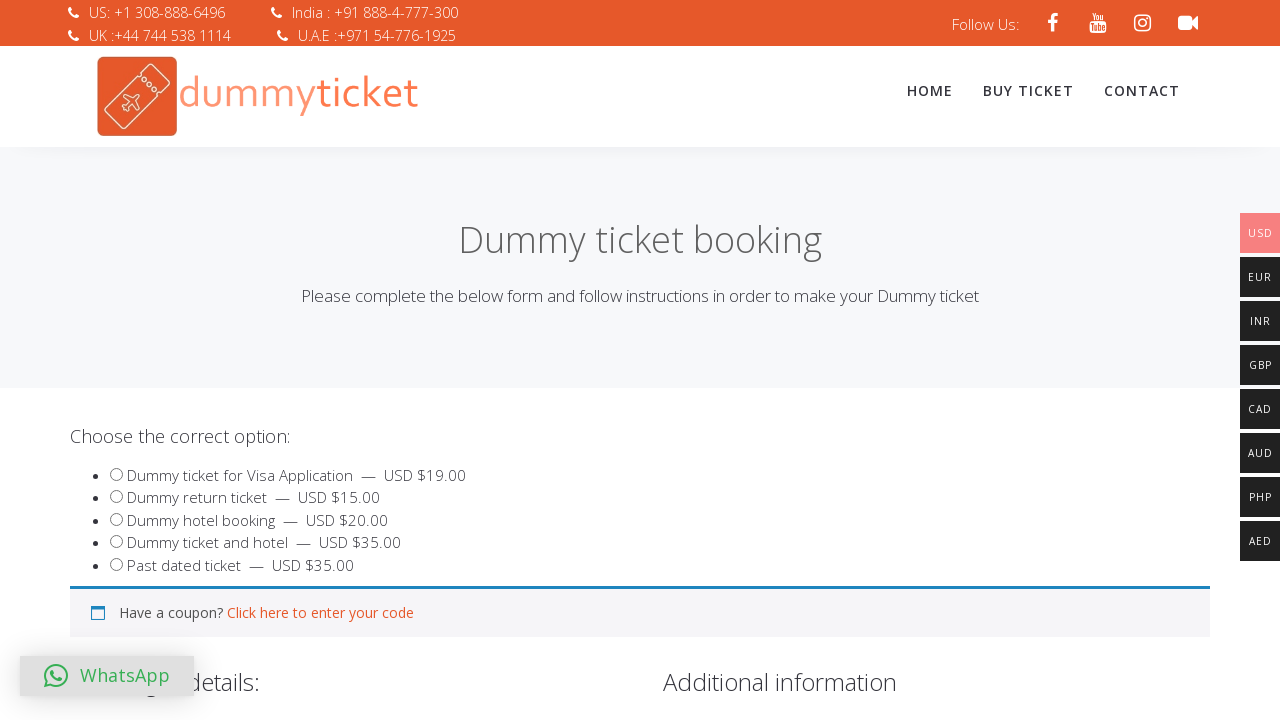

Page loaded - DOM content ready
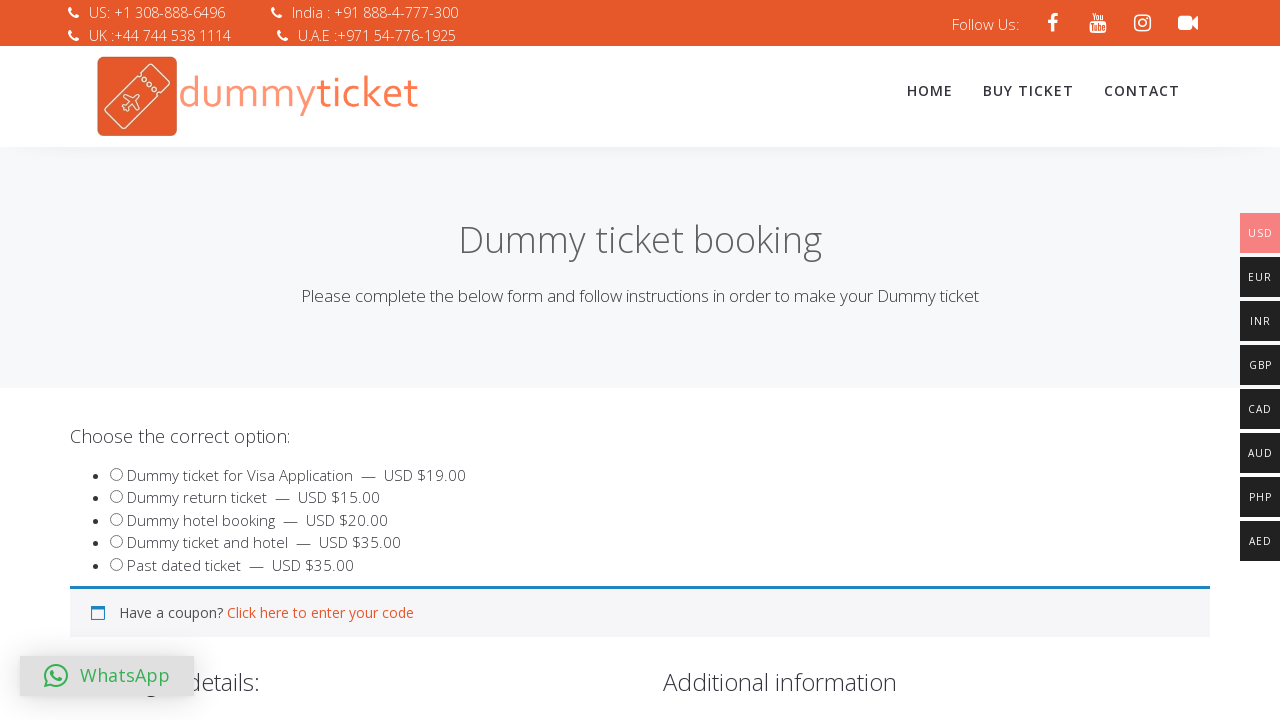

Viewport set to 1920x1080 (maximized window)
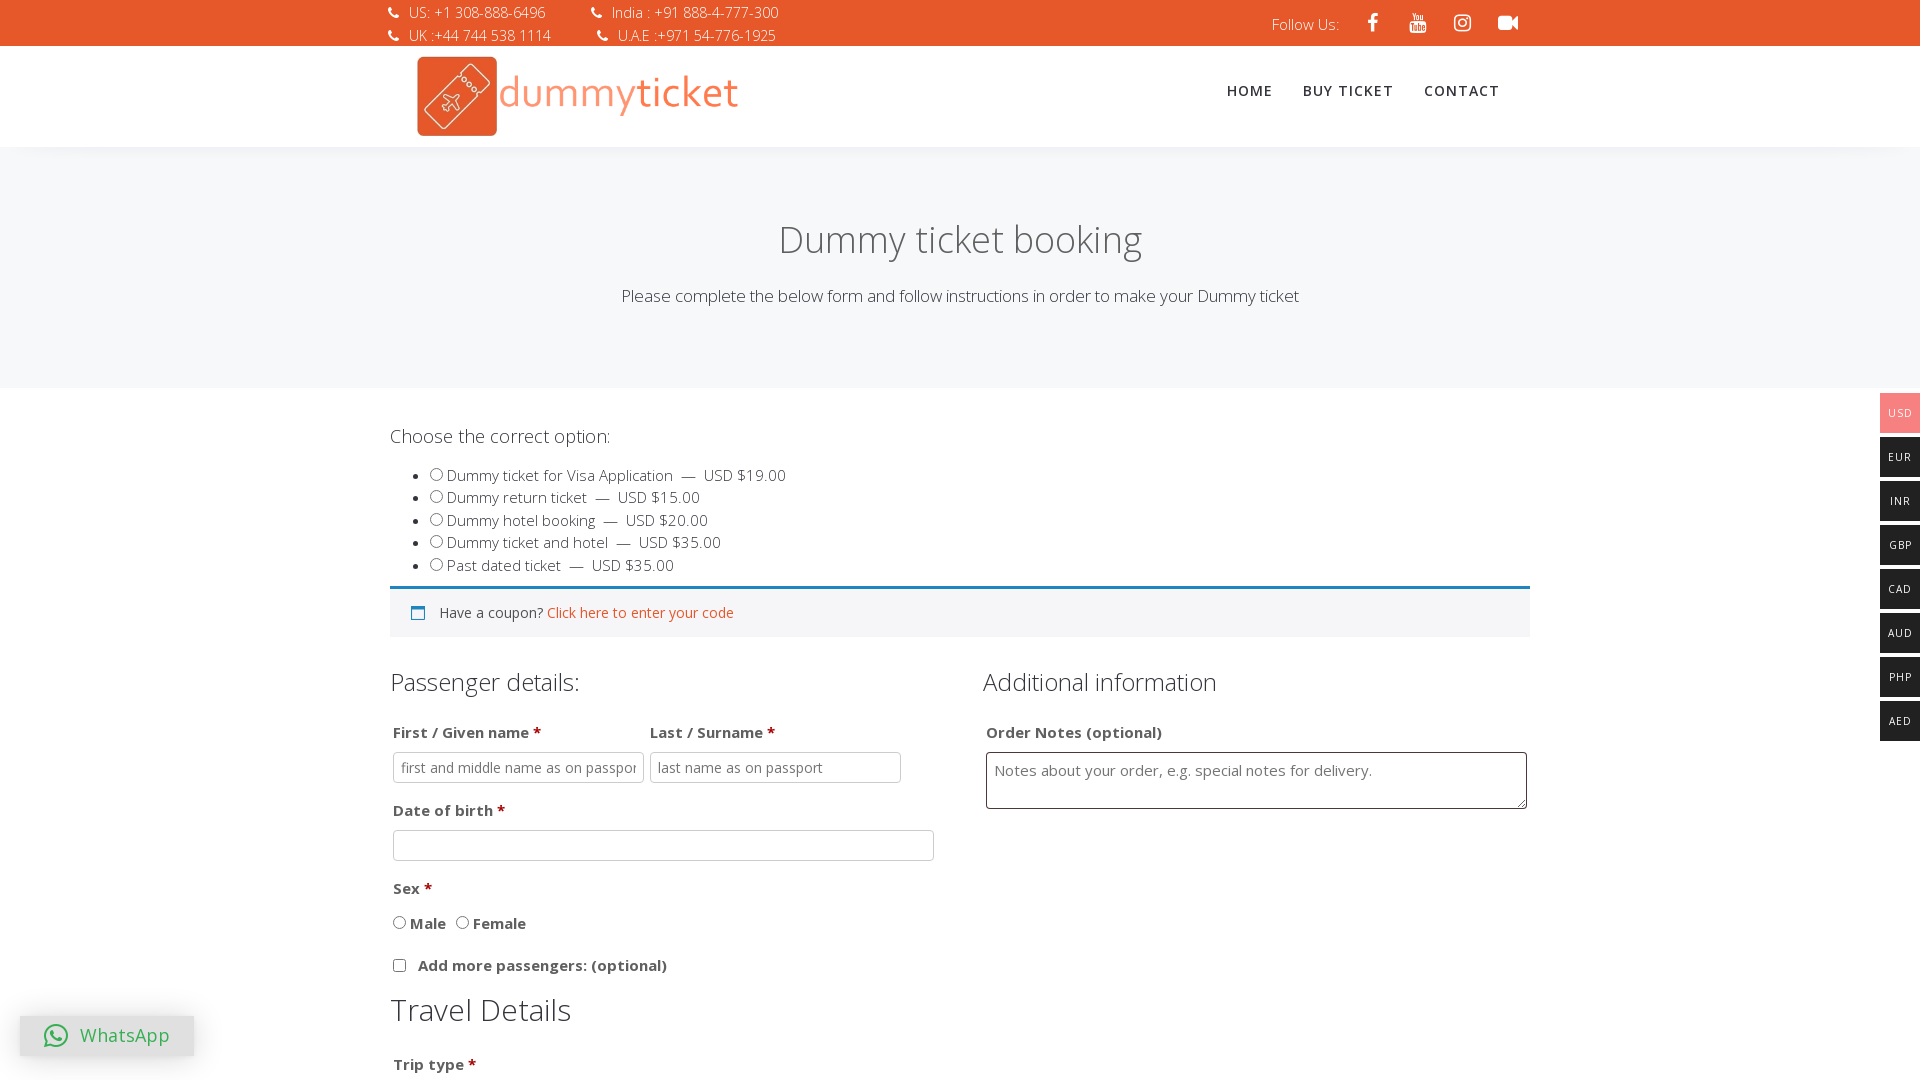

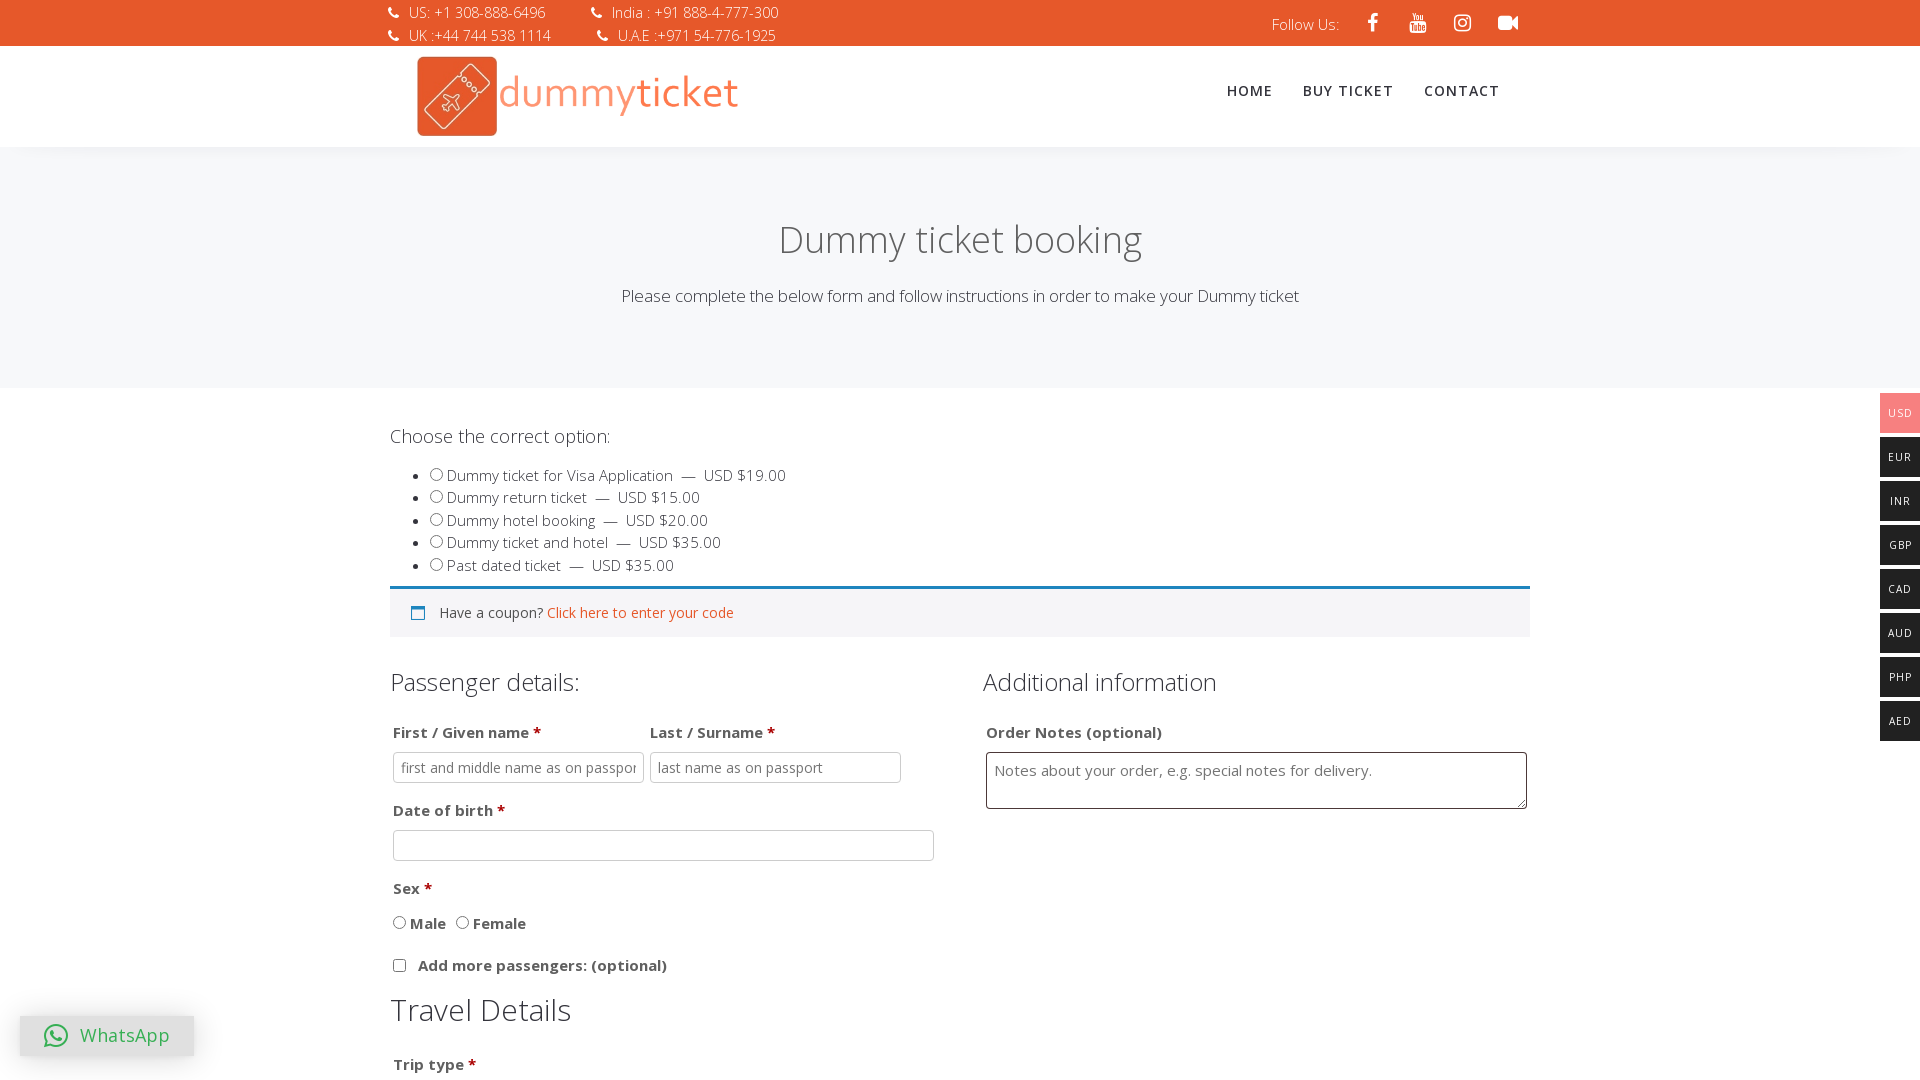